Tests checkbox functionality by toggling the state of two checkboxes on the page

Starting URL: https://the-internet.herokuapp.com/checkboxes

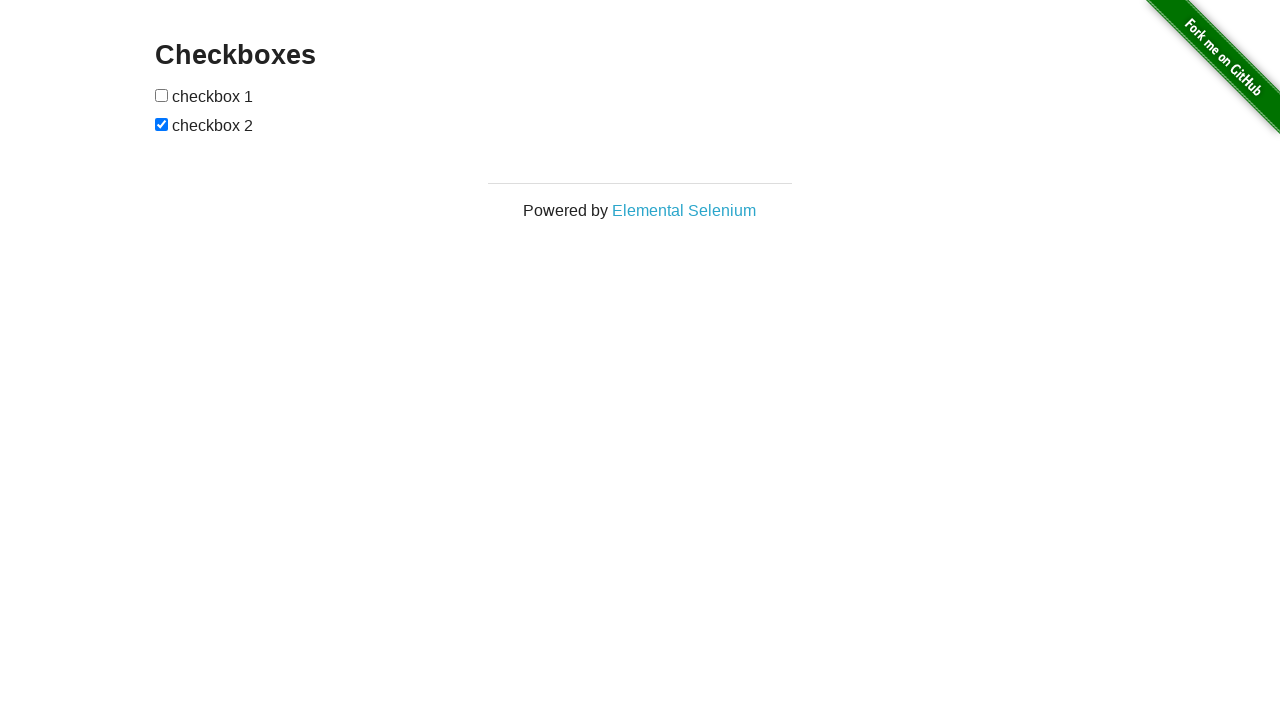

Clicked first checkbox to check it at (162, 95) on xpath=//*[@id="checkboxes"]/input[1]
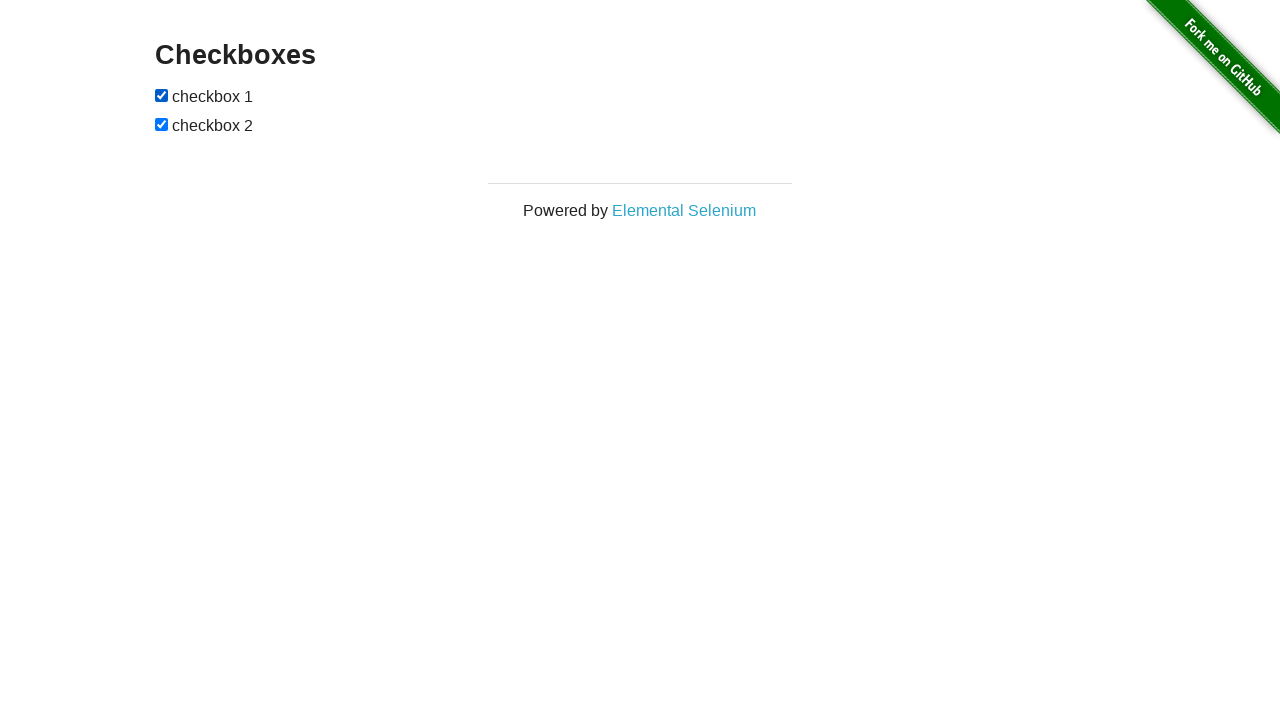

Clicked second checkbox to uncheck it at (162, 124) on xpath=//*[@id="checkboxes"]/input[2]
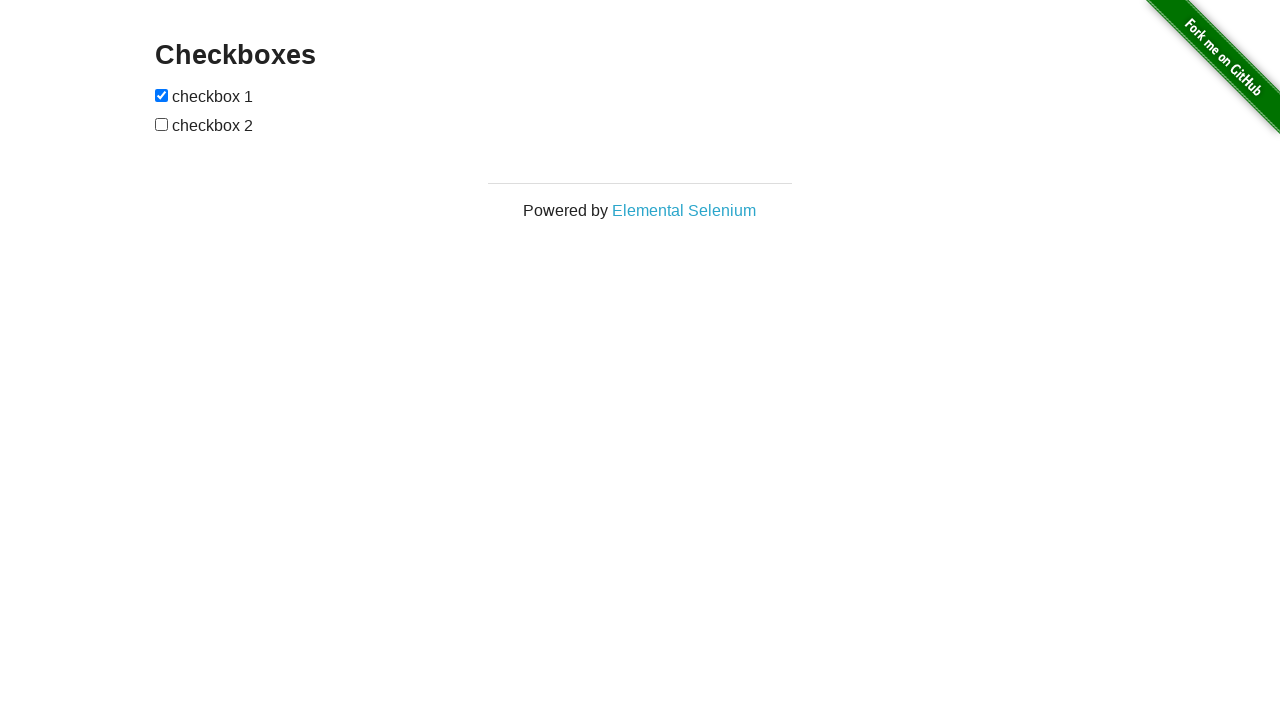

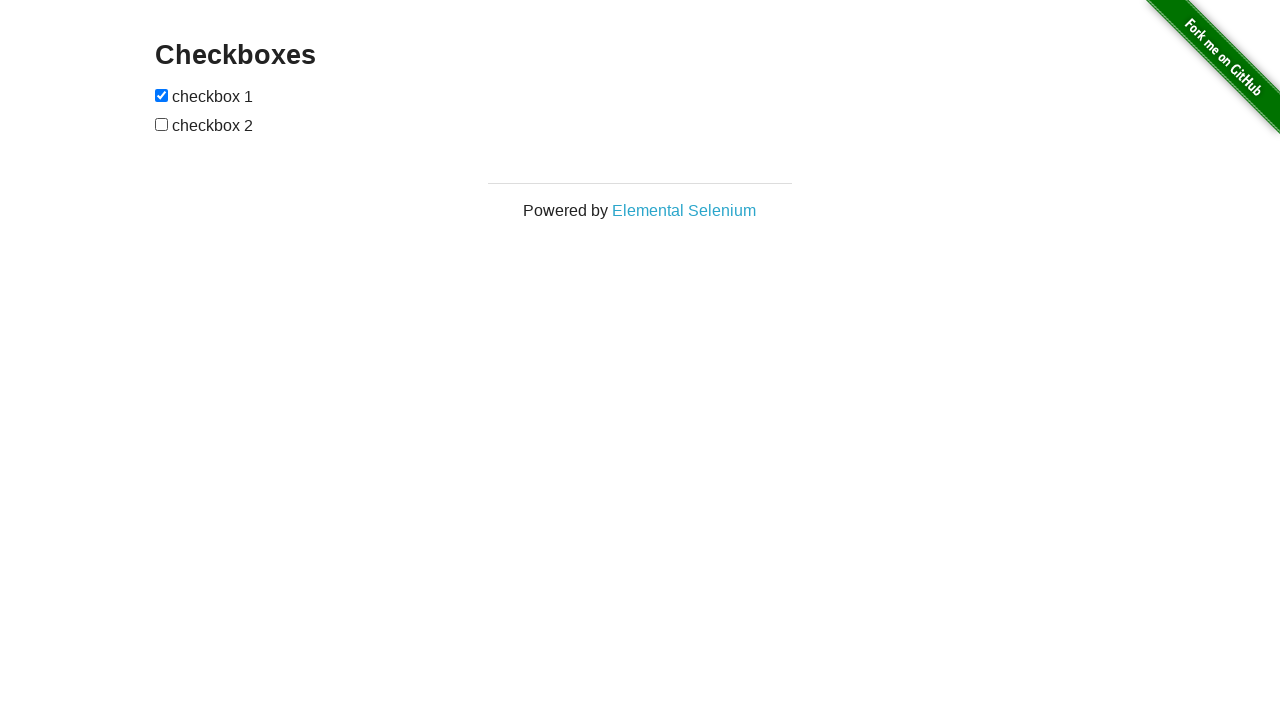